Tests file upload functionality by selecting a file and clicking the upload button on a jQuery file upload demo page.

Starting URL: https://blueimp.github.io/jQuery-File-Upload/

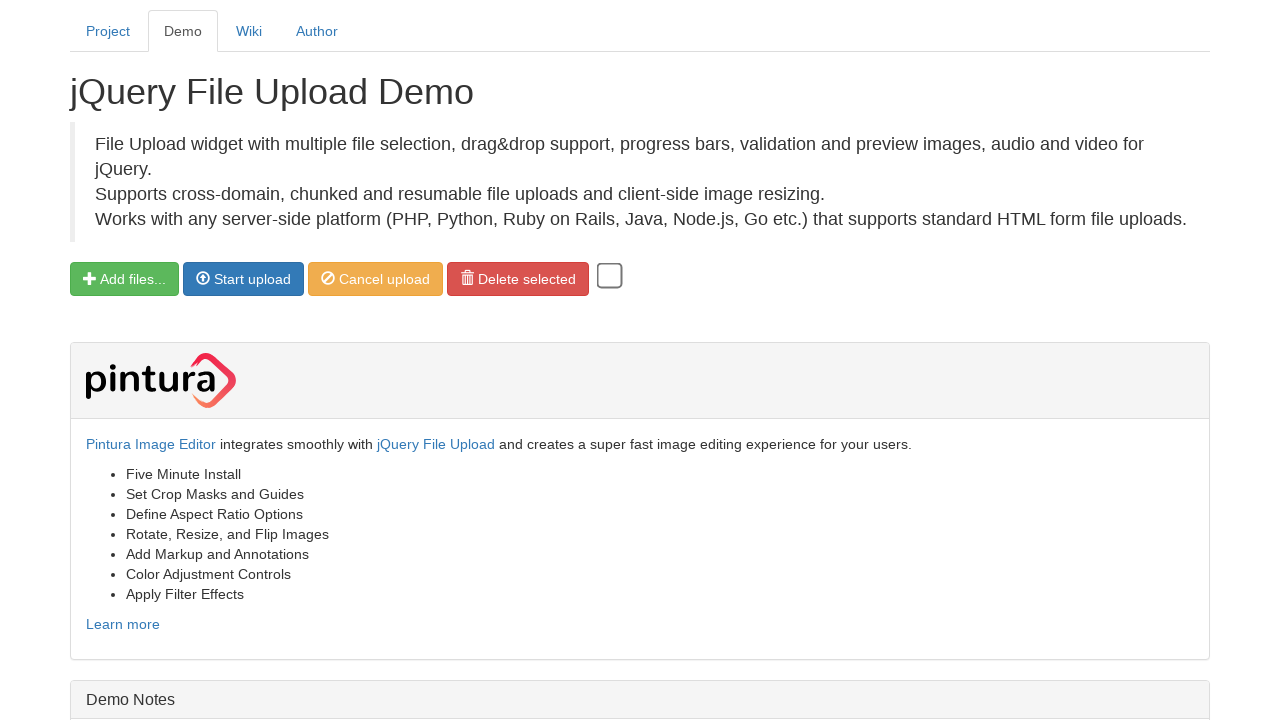

Created temporary test PNG file for upload
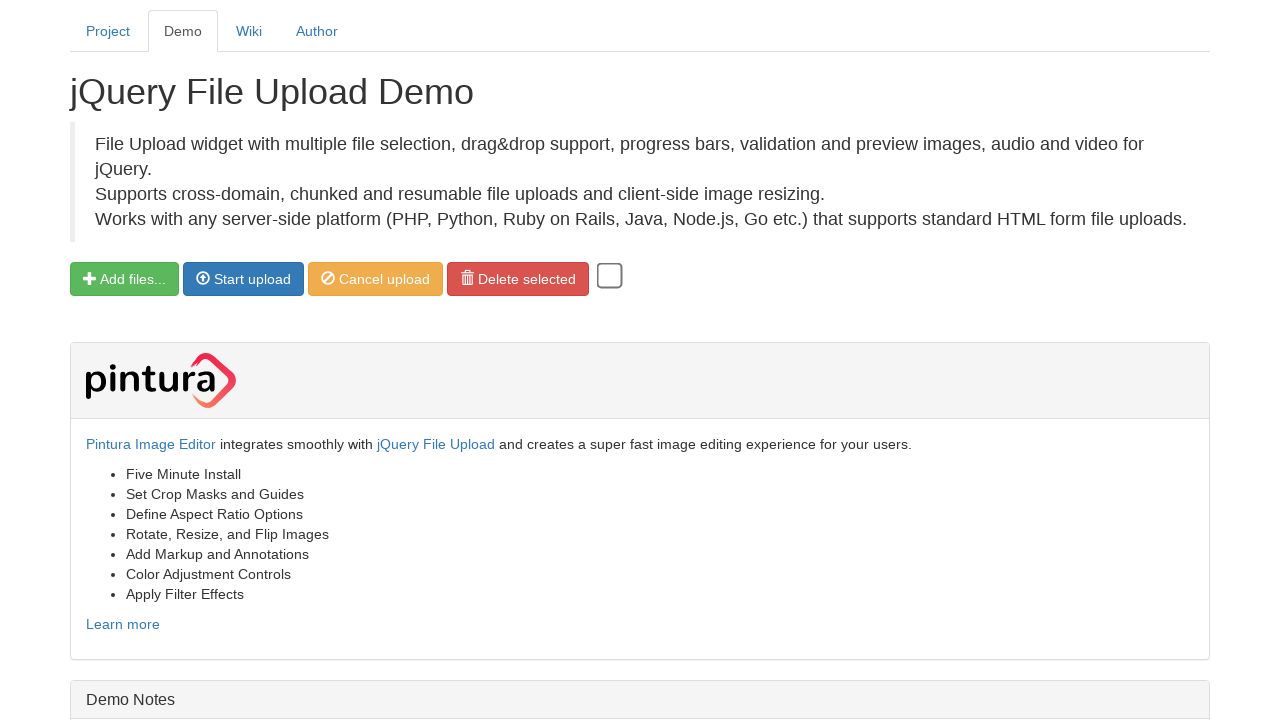

Selected test image file using file input
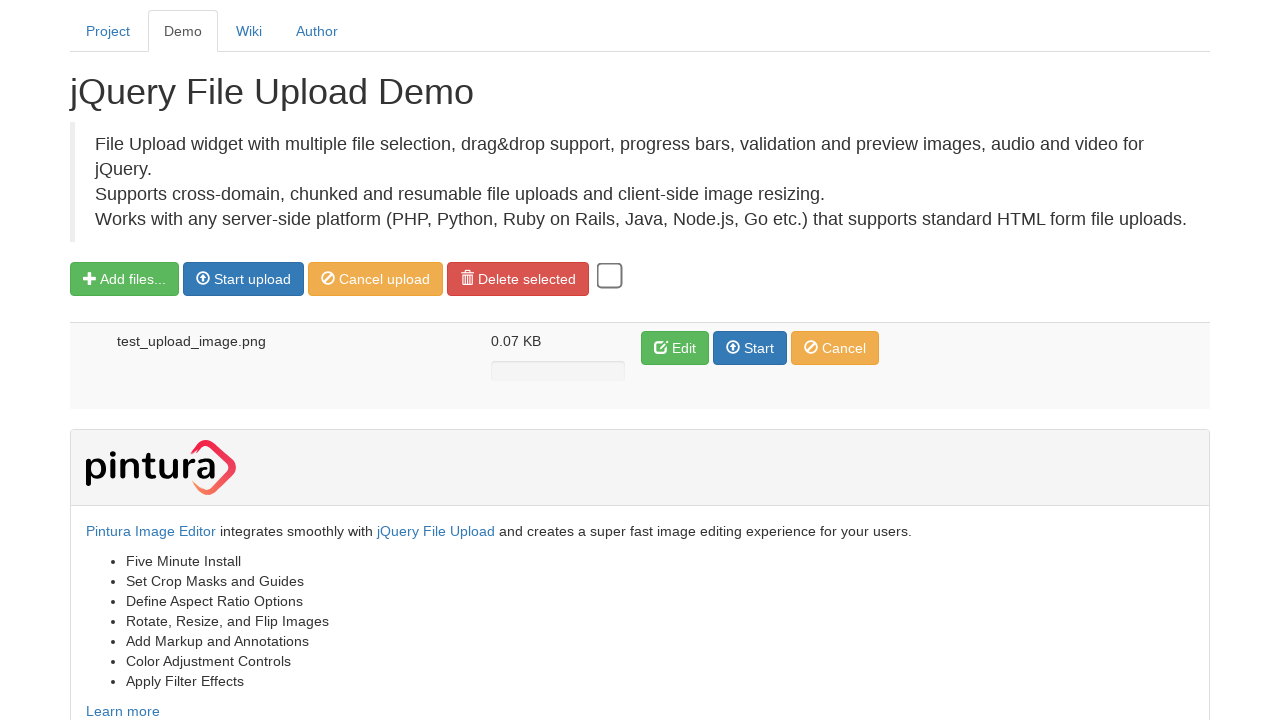

Clicked 'Start upload' button to initiate file upload at (252, 279) on xpath=//span[text()='Start upload']
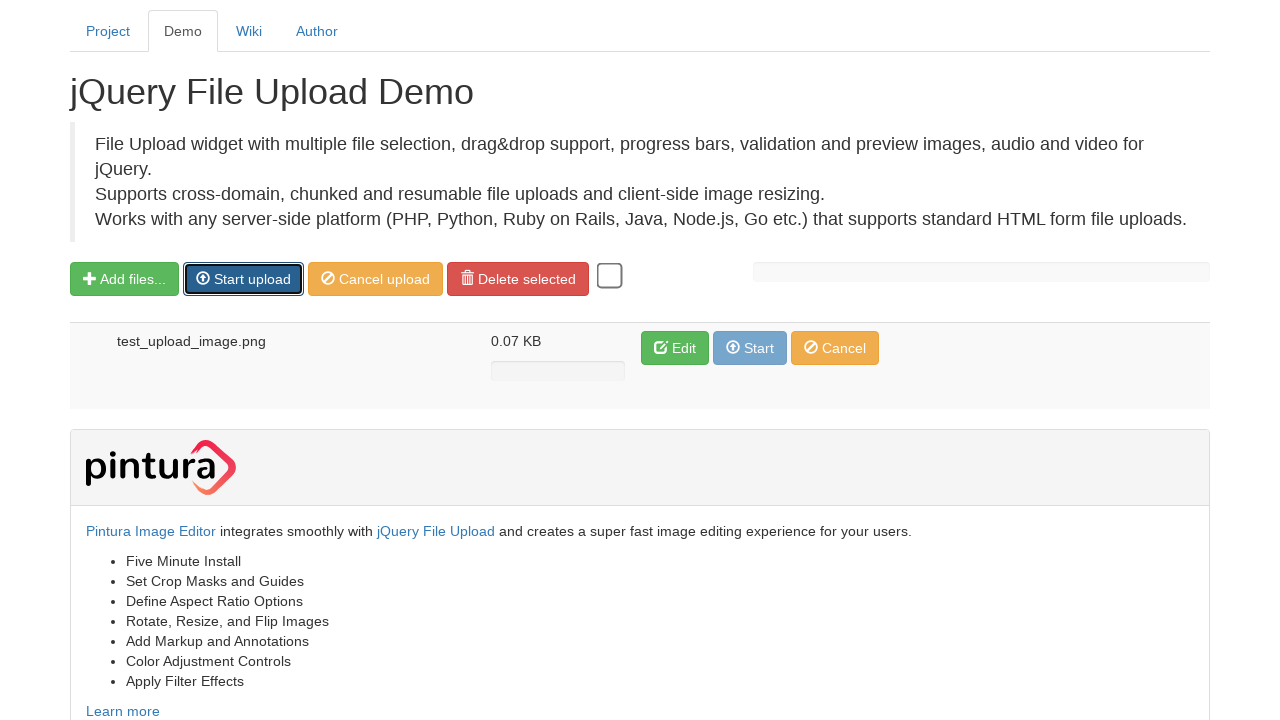

Waited for upload to process
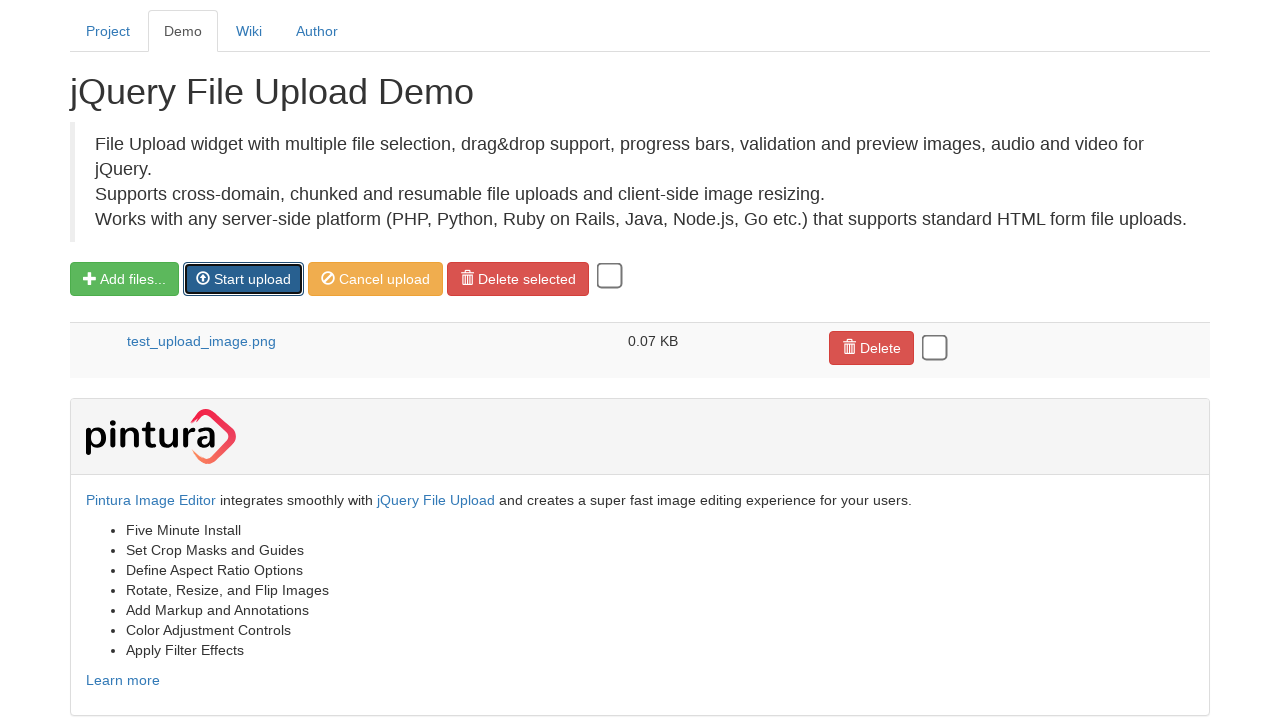

Cleaned up temporary test file
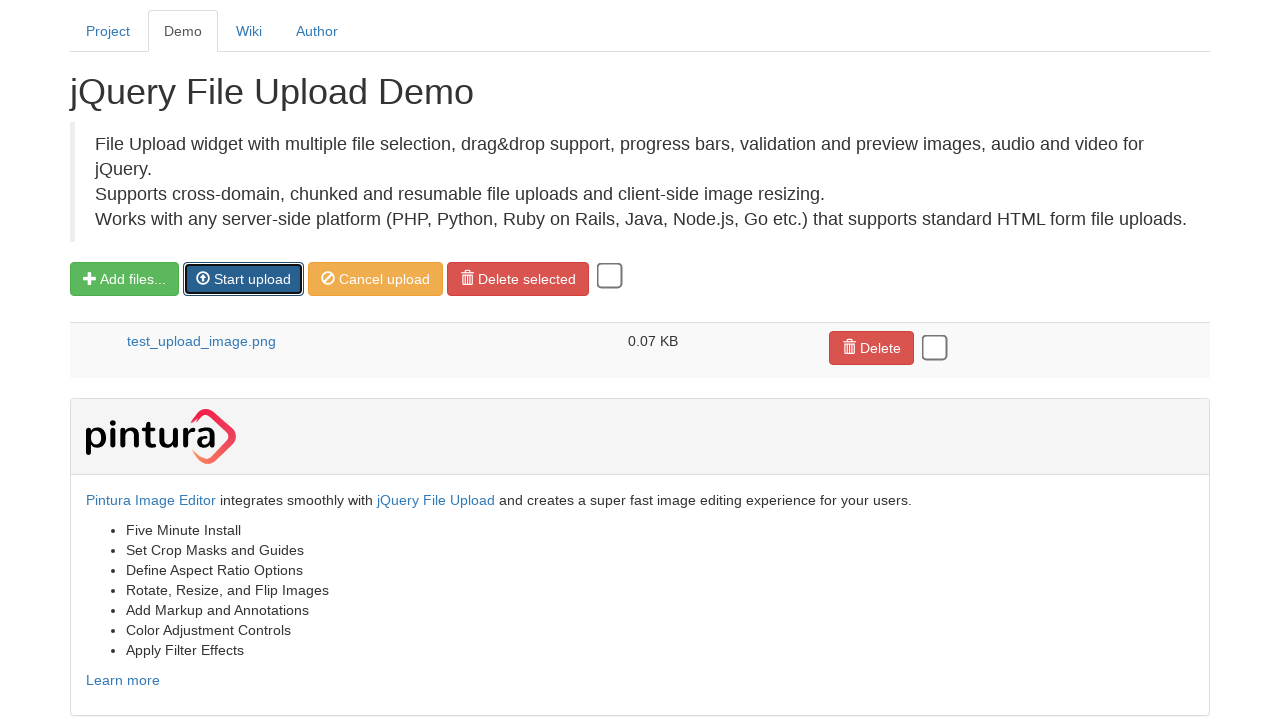

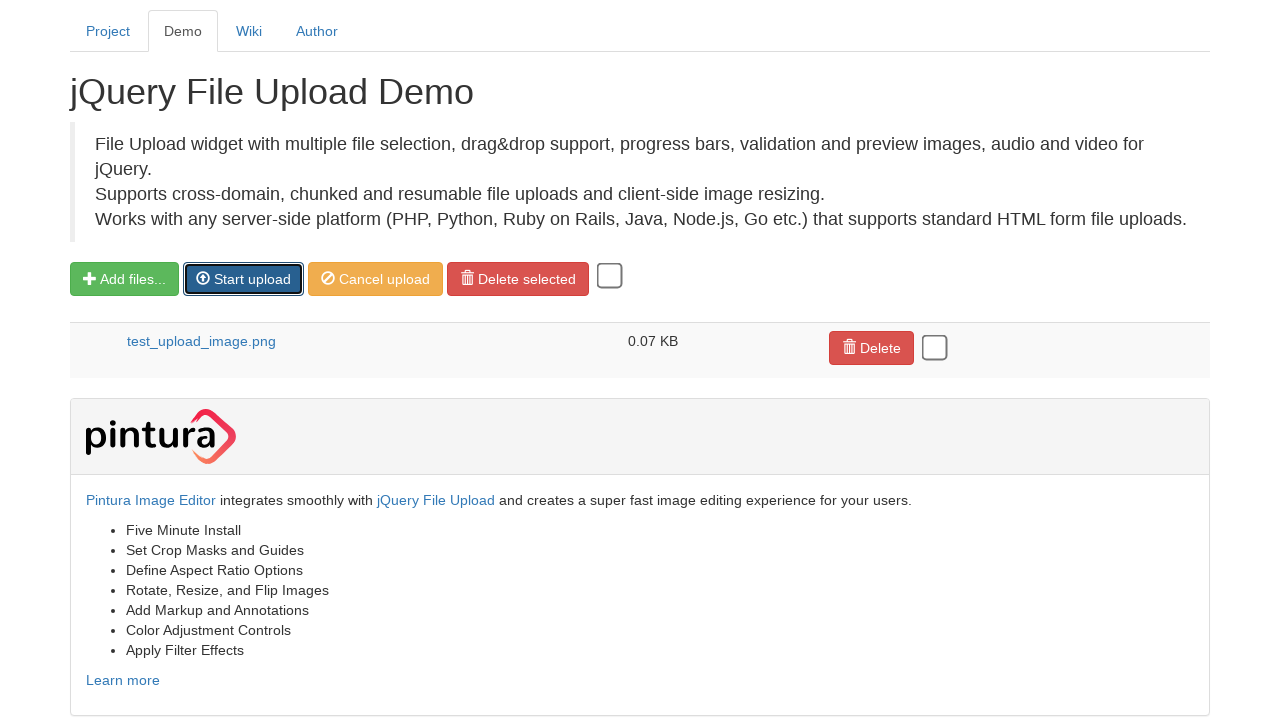